Tests file upload functionality by uploading a text file through a form and verifying the uploaded filename is displayed correctly on the confirmation page.

Starting URL: http://the-internet.herokuapp.com/upload

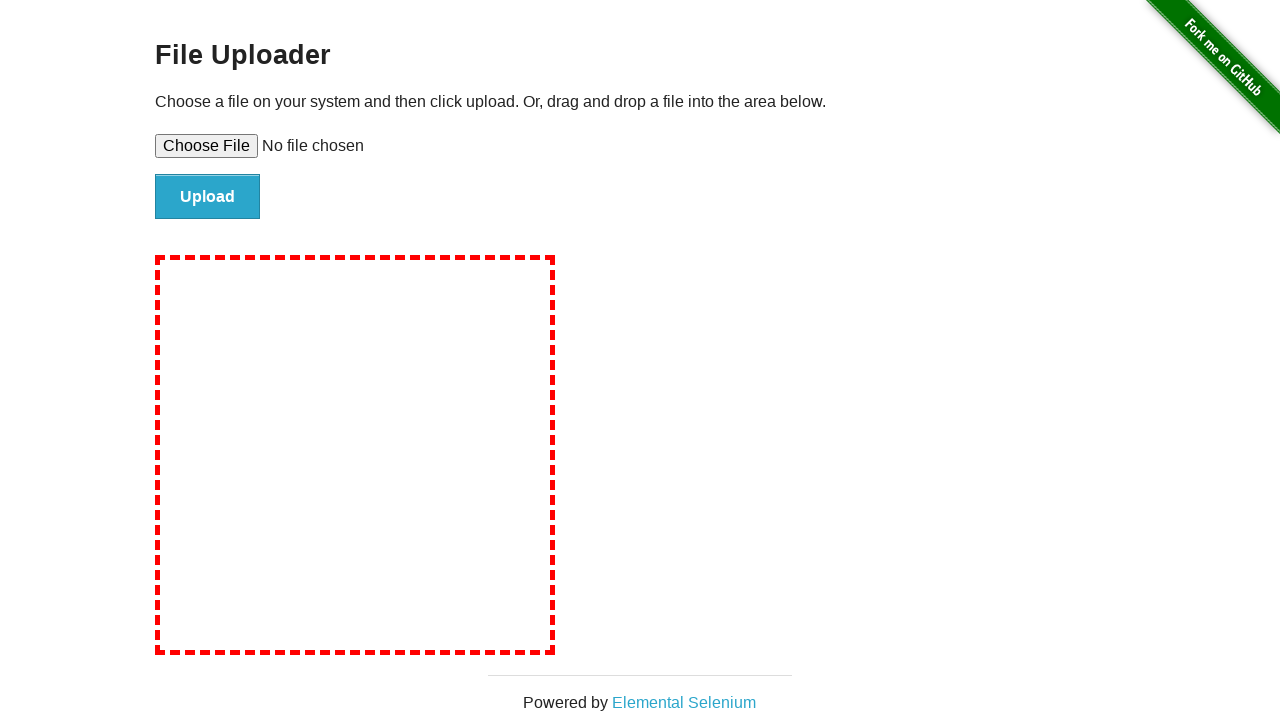

Created temporary test file with upload content
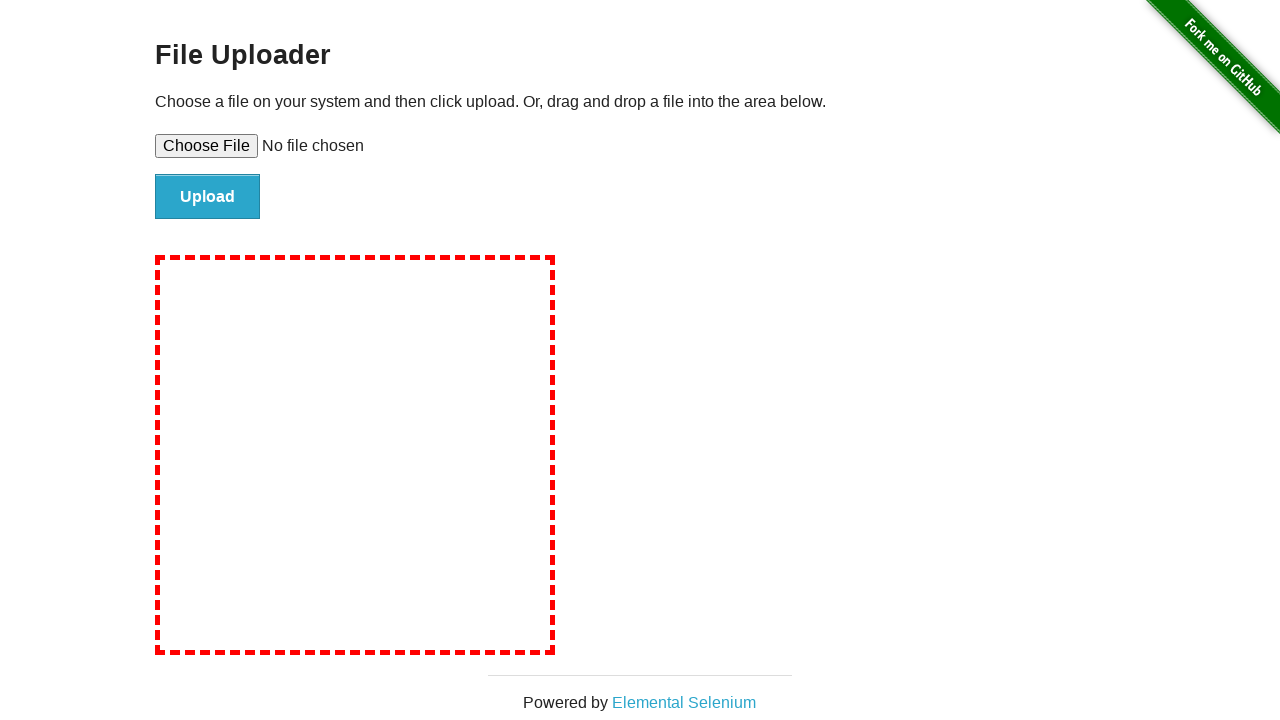

Set input file to upload: test-upload-file.txt
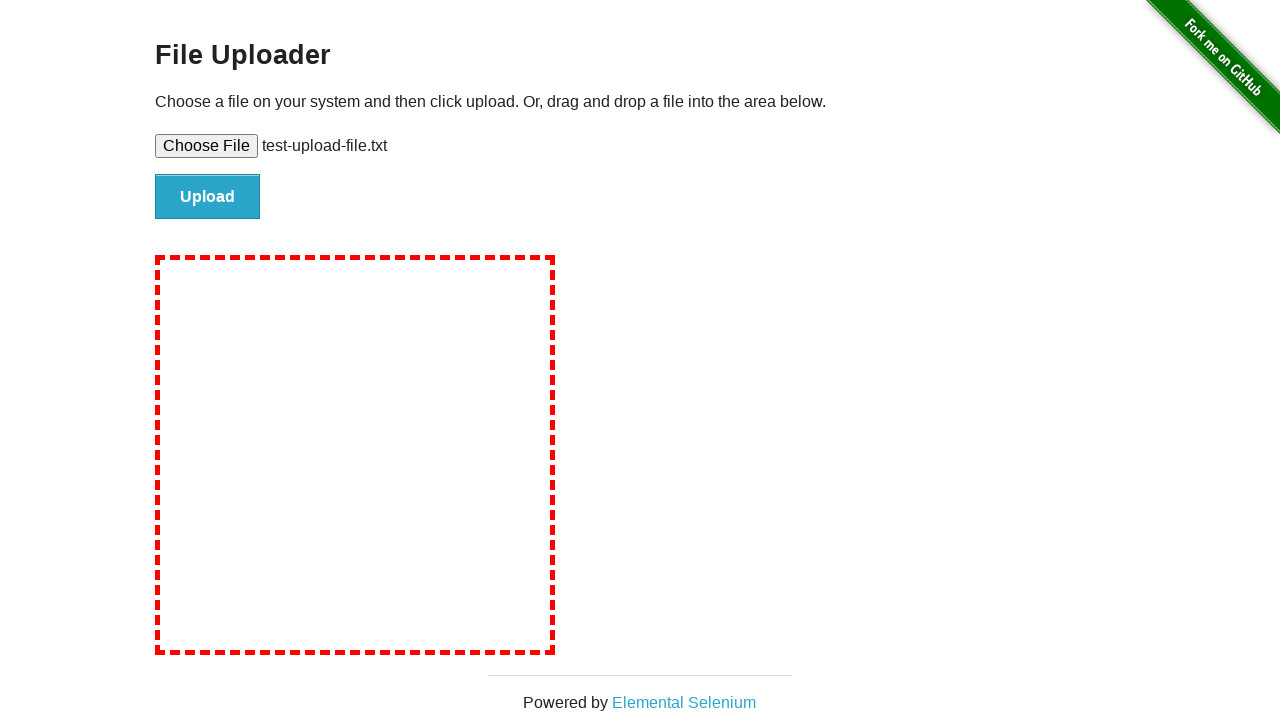

Clicked file submit button at (208, 197) on #file-submit
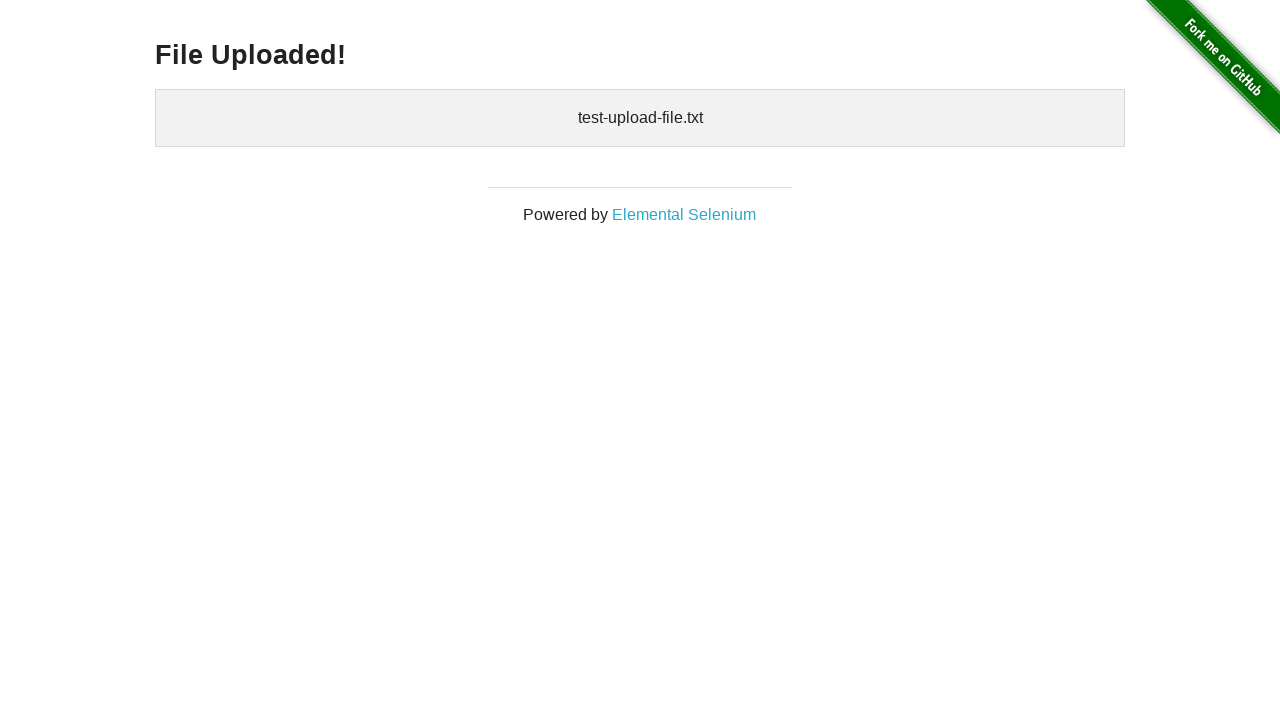

Waited for uploaded files confirmation section to appear
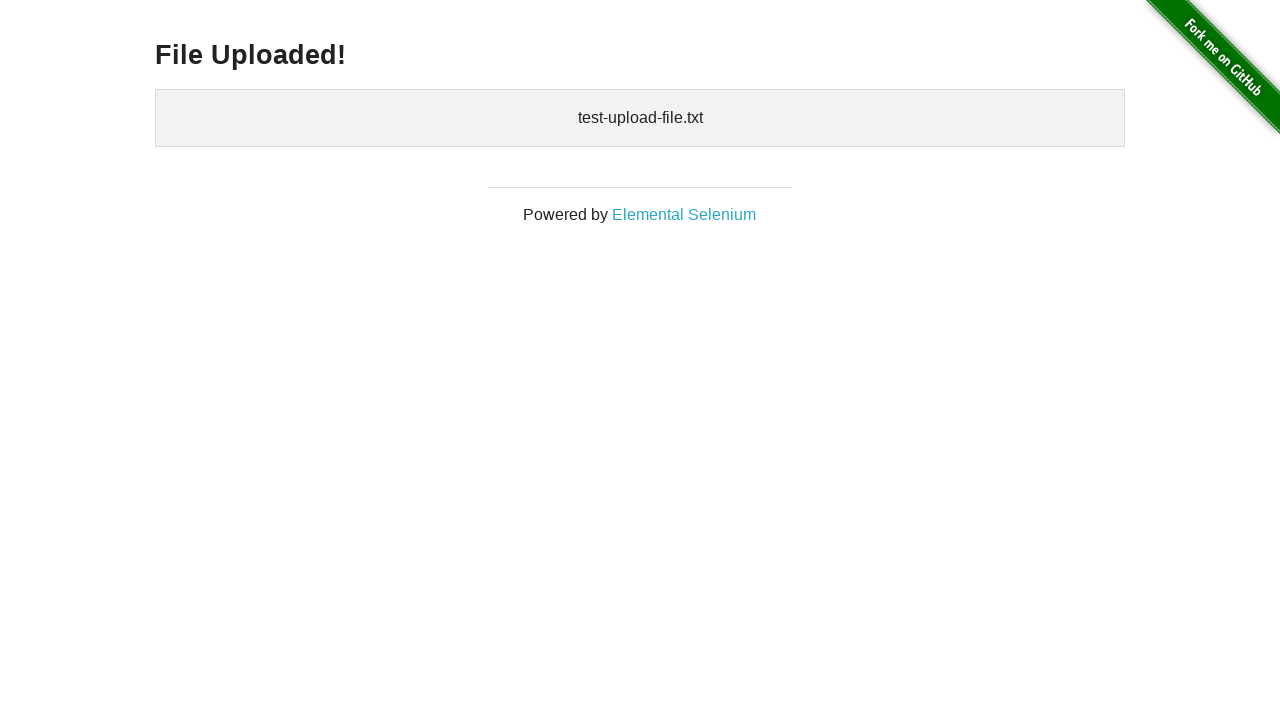

Retrieved uploaded filename text: test-upload-file.txt
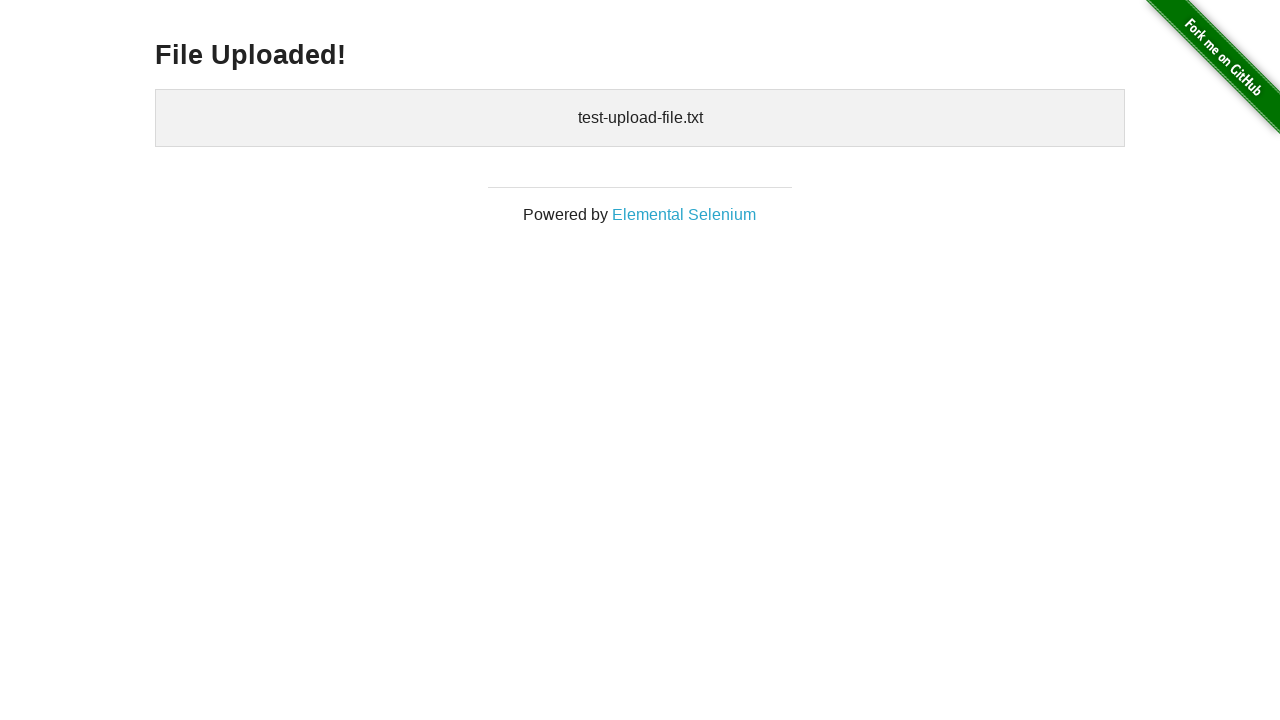

Verified uploaded filename matches expected value: test-upload-file.txt
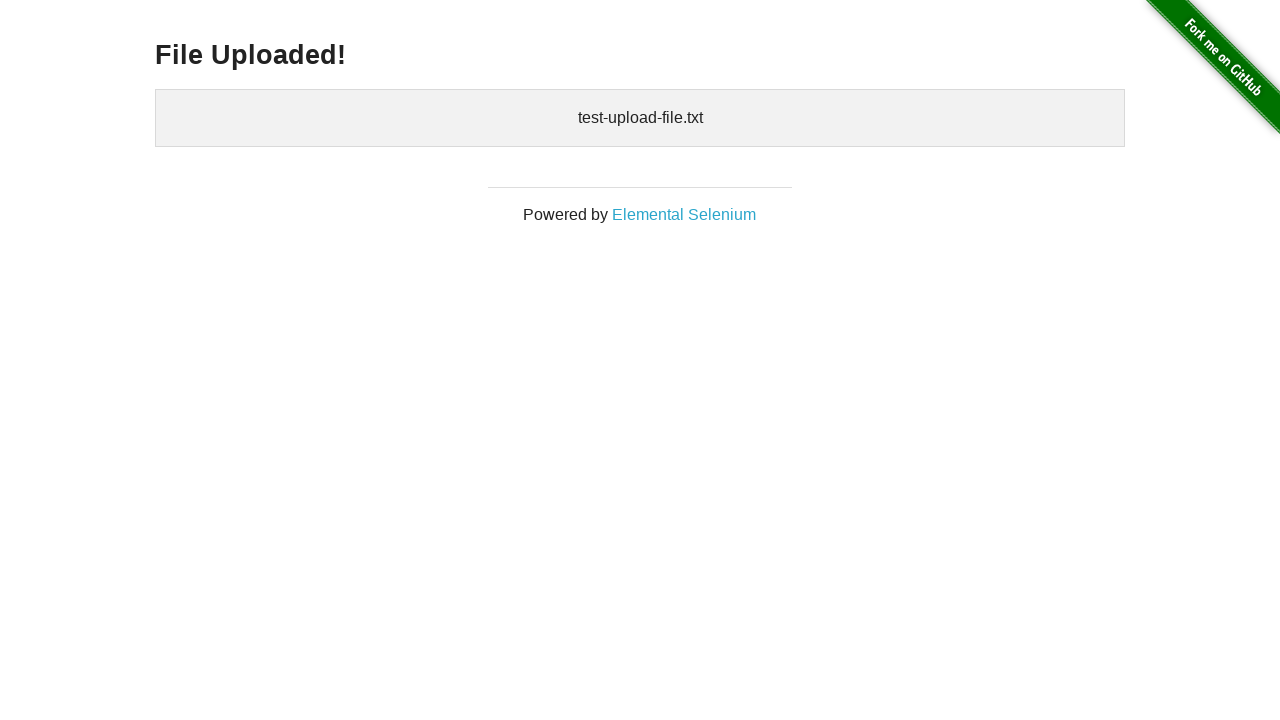

Cleaned up temporary test file
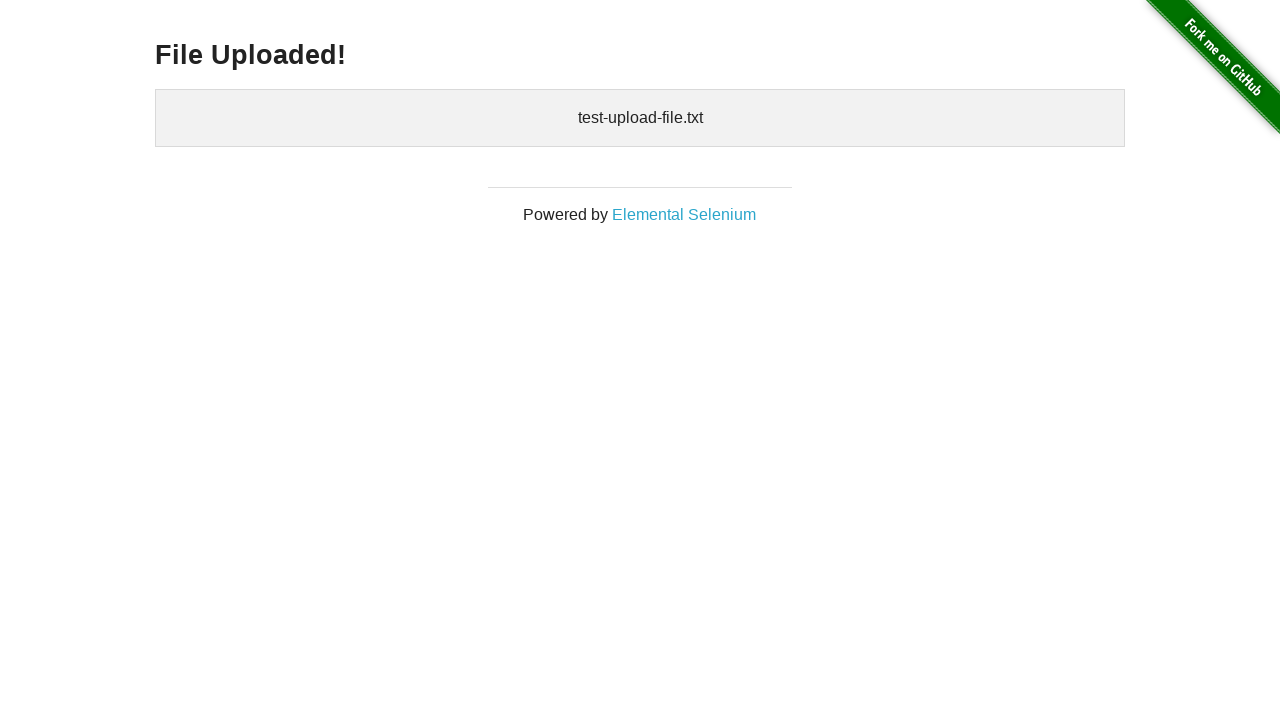

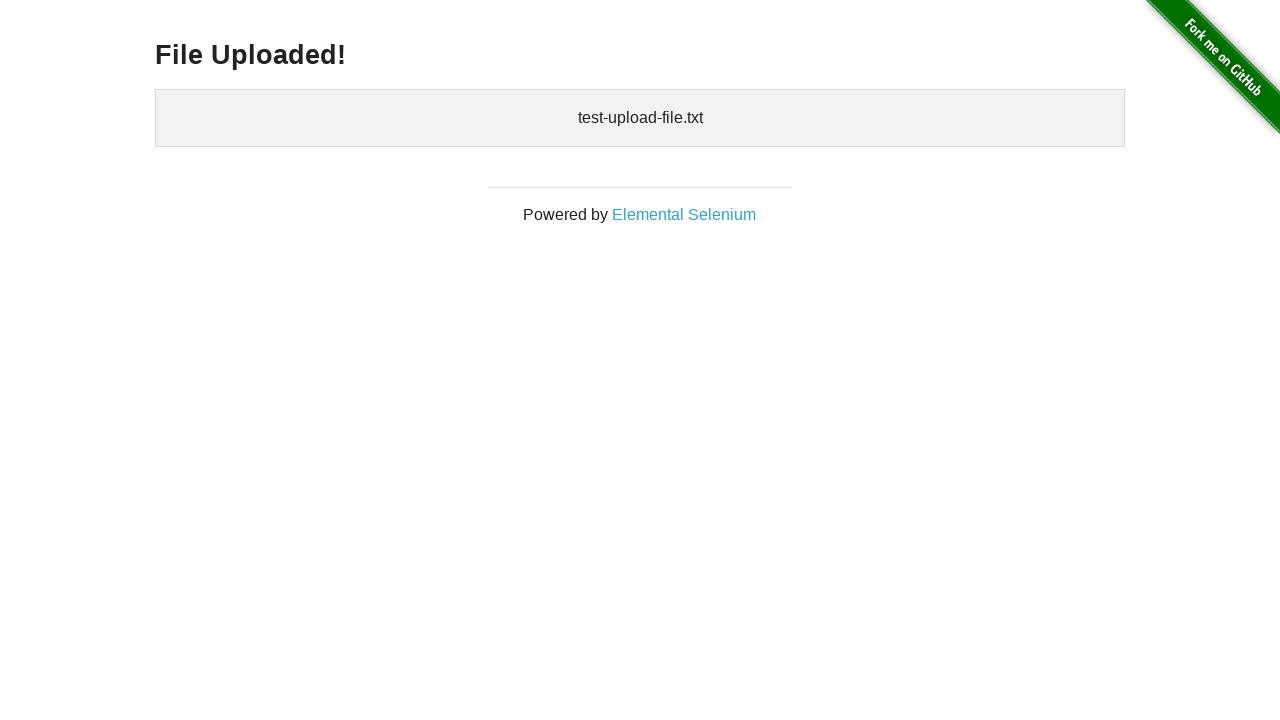